Tests a math quiz form by reading an input value from the page, calculating the result using a mathematical formula (log(|12*sin(x)|)), filling in the answer, checking required checkboxes, and submitting the form.

Starting URL: http://suninjuly.github.io/math.html

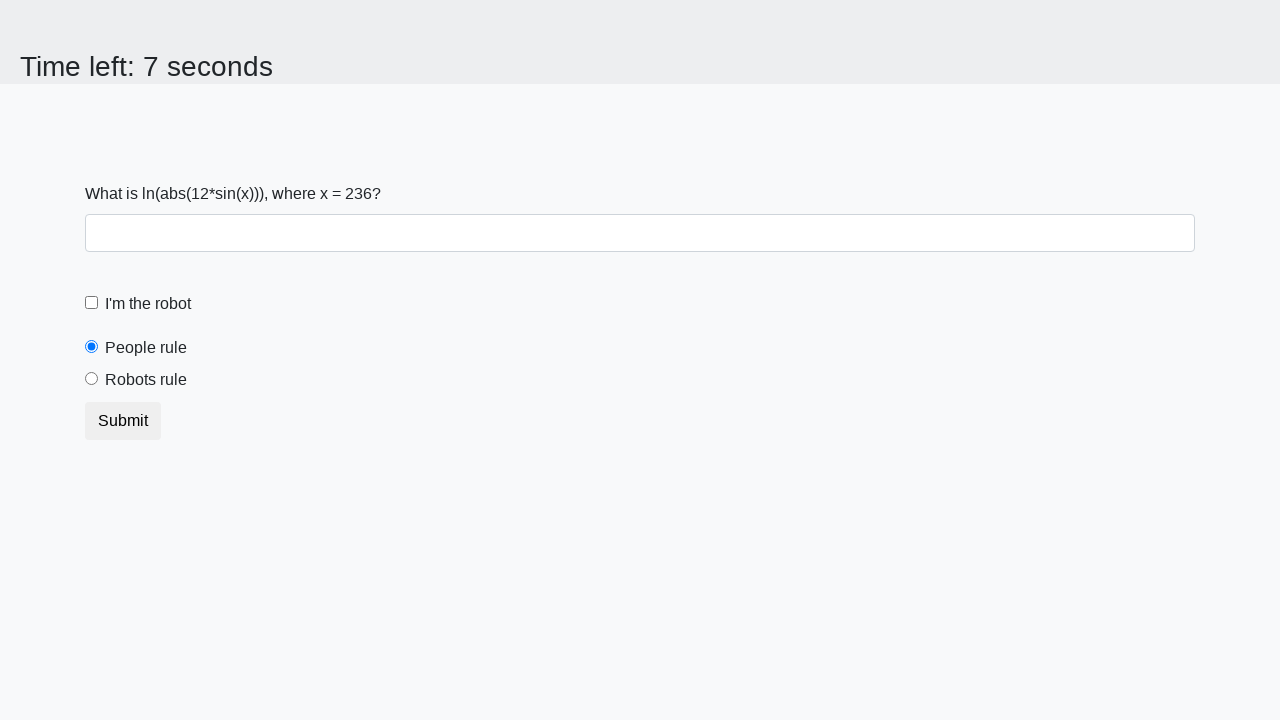

Read input value from #input_value element
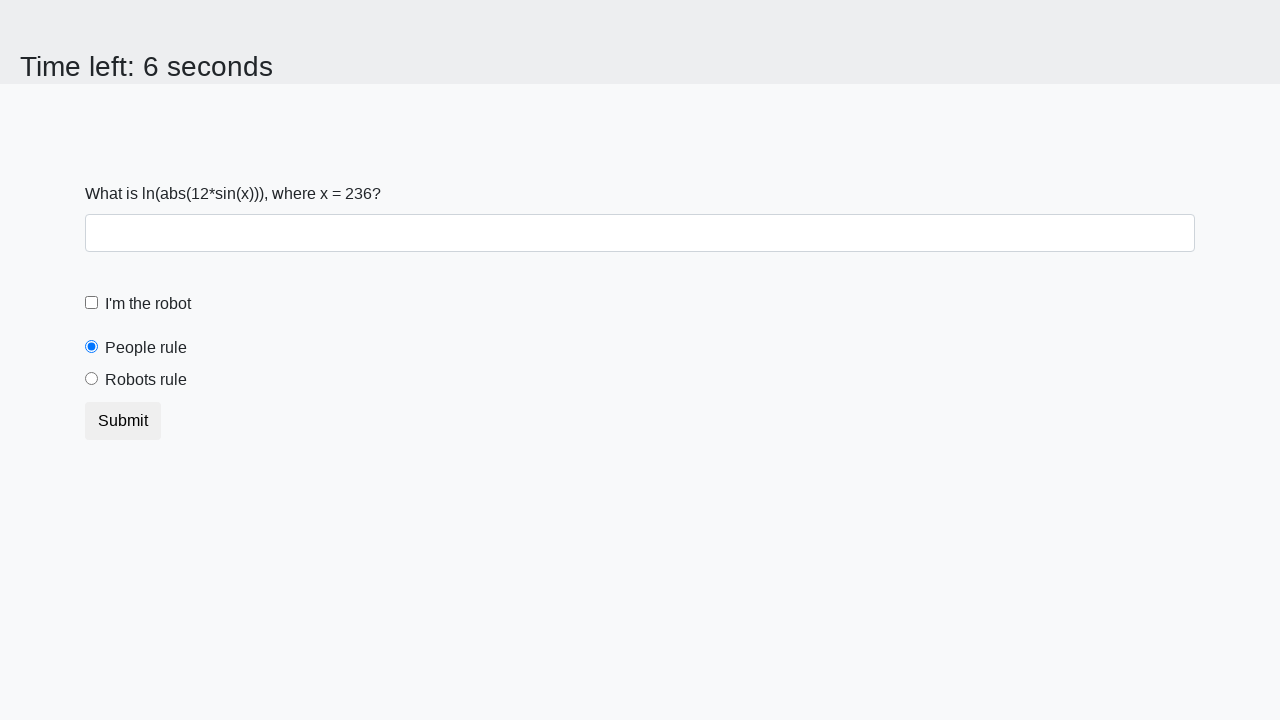

Calculated result using formula log(|12*sin(x)|)
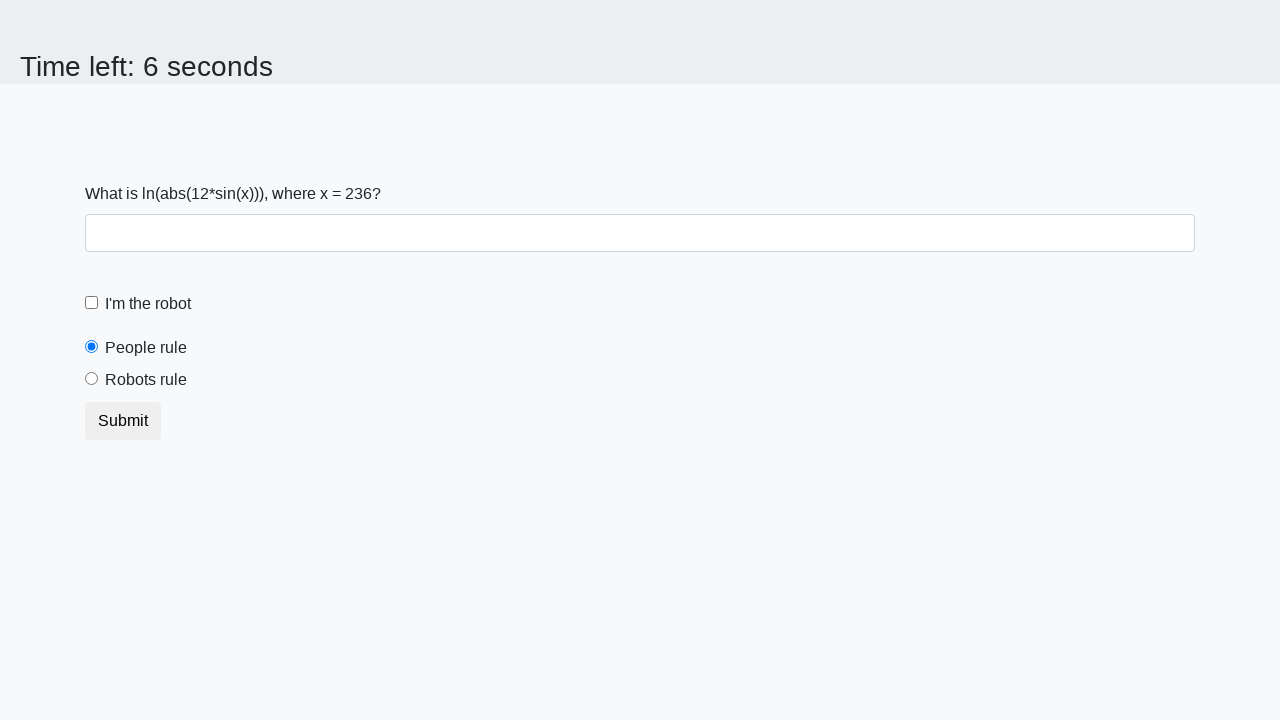

Filled answer field with calculated result on #answer
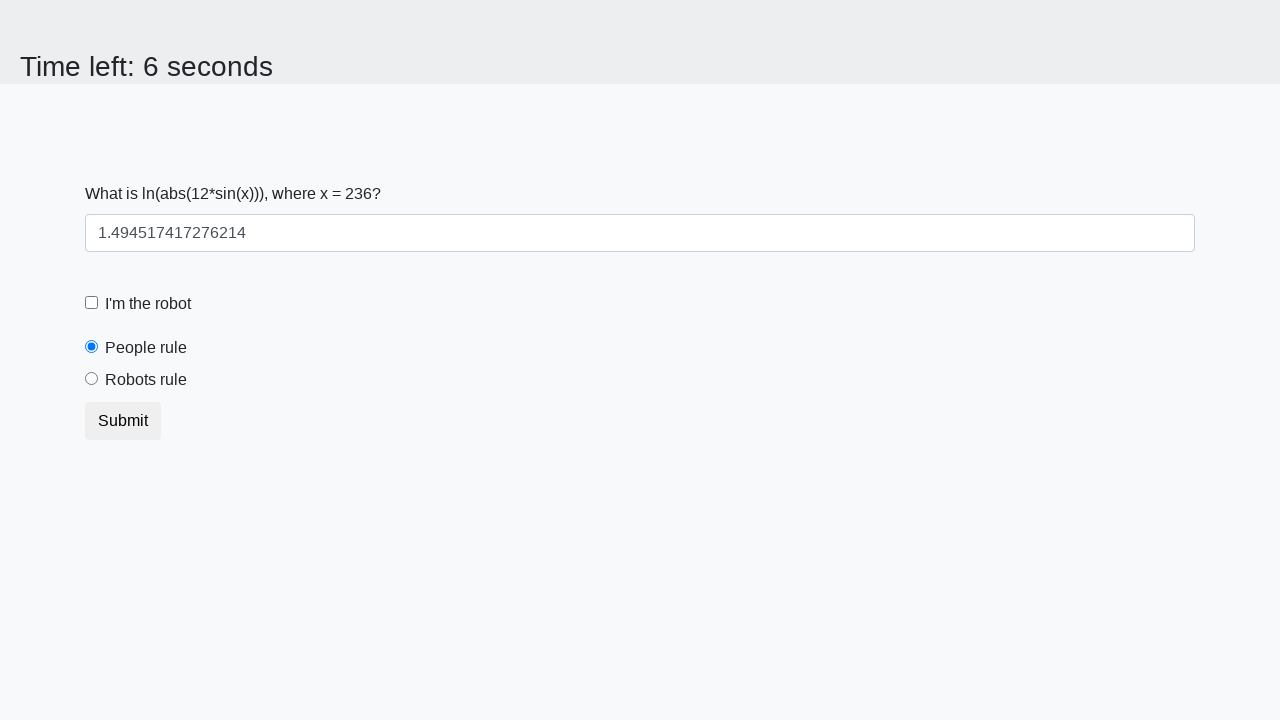

Clicked robot checkbox at (92, 303) on #robotCheckbox
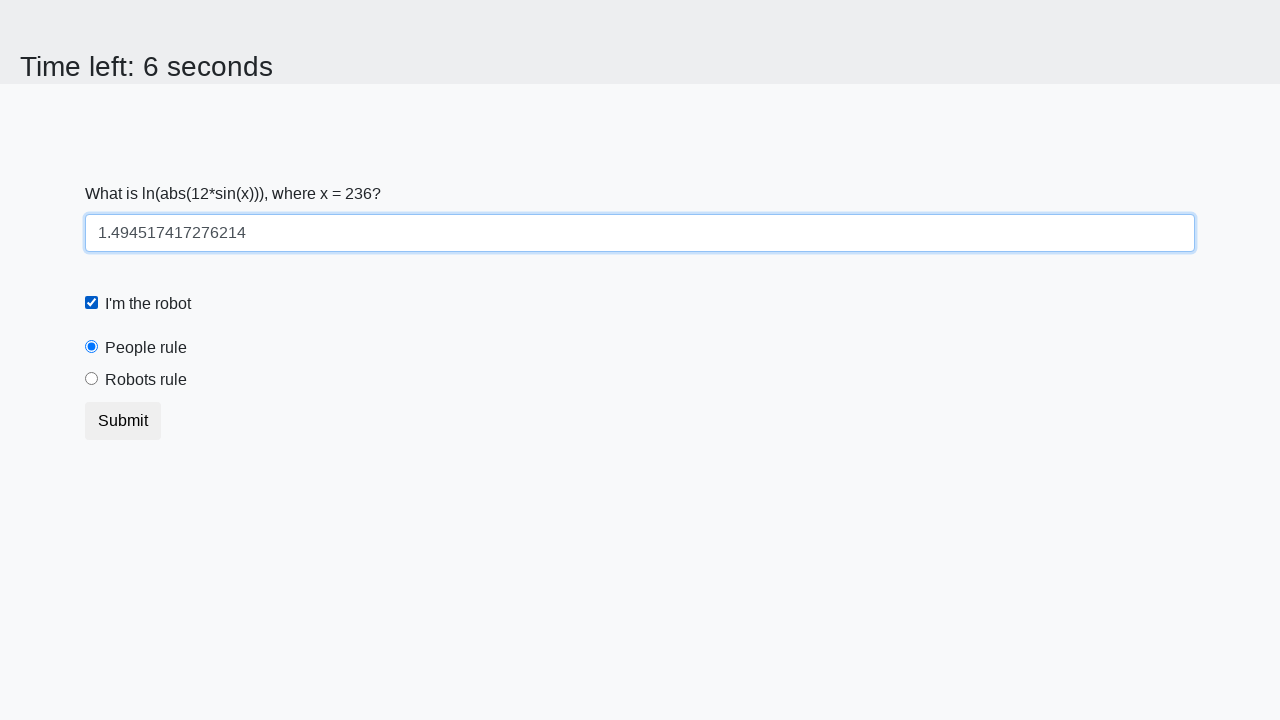

Clicked robots rule checkbox/radio at (92, 379) on #robotsRule
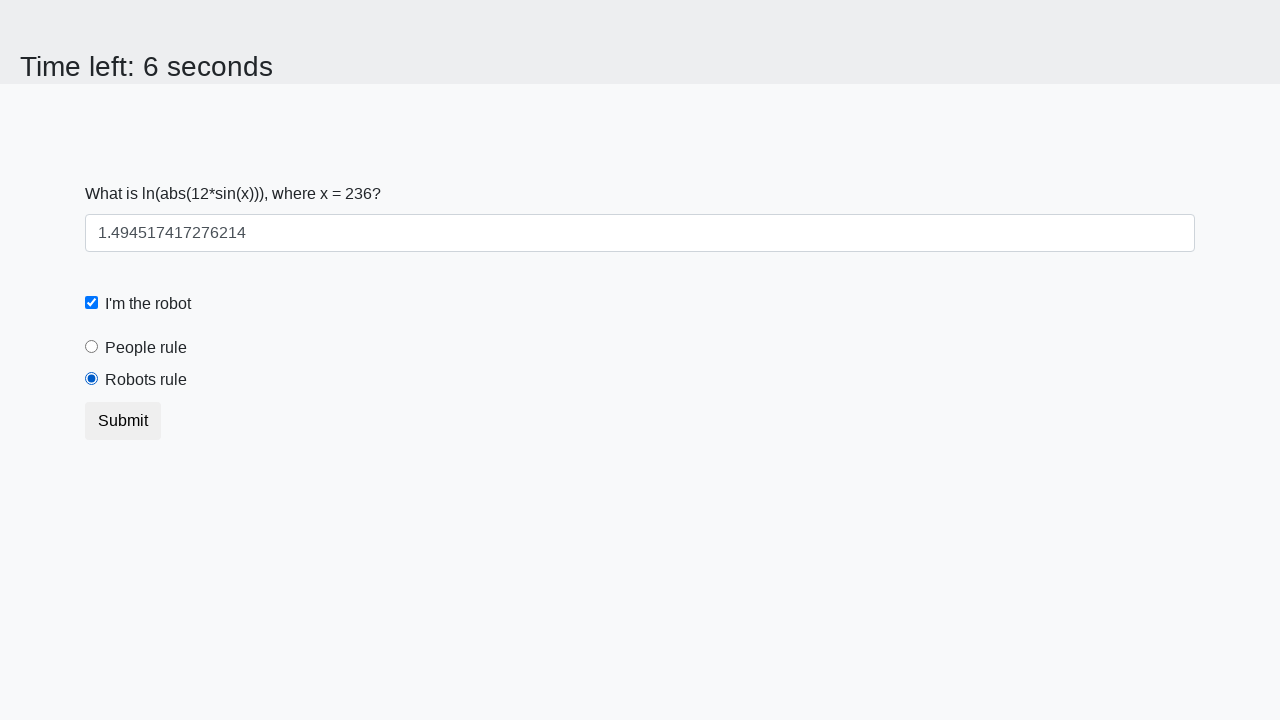

Submitted the form by clicking submit button at (123, 421) on button
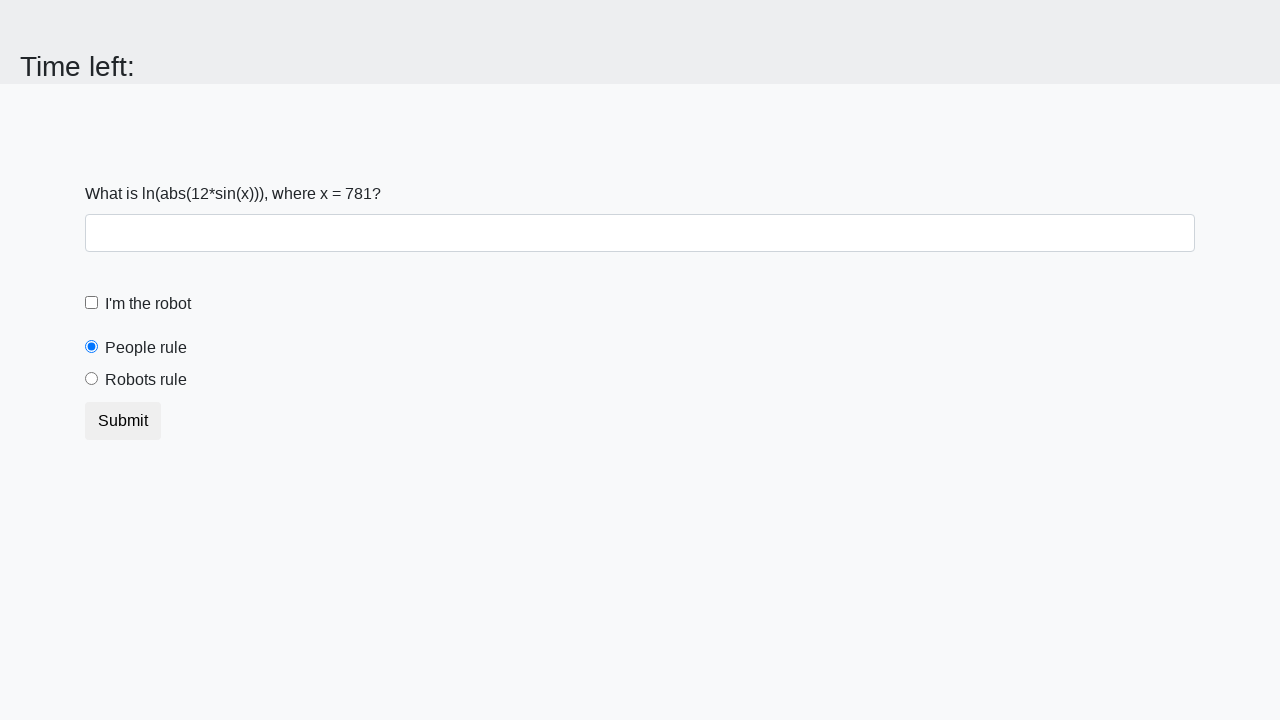

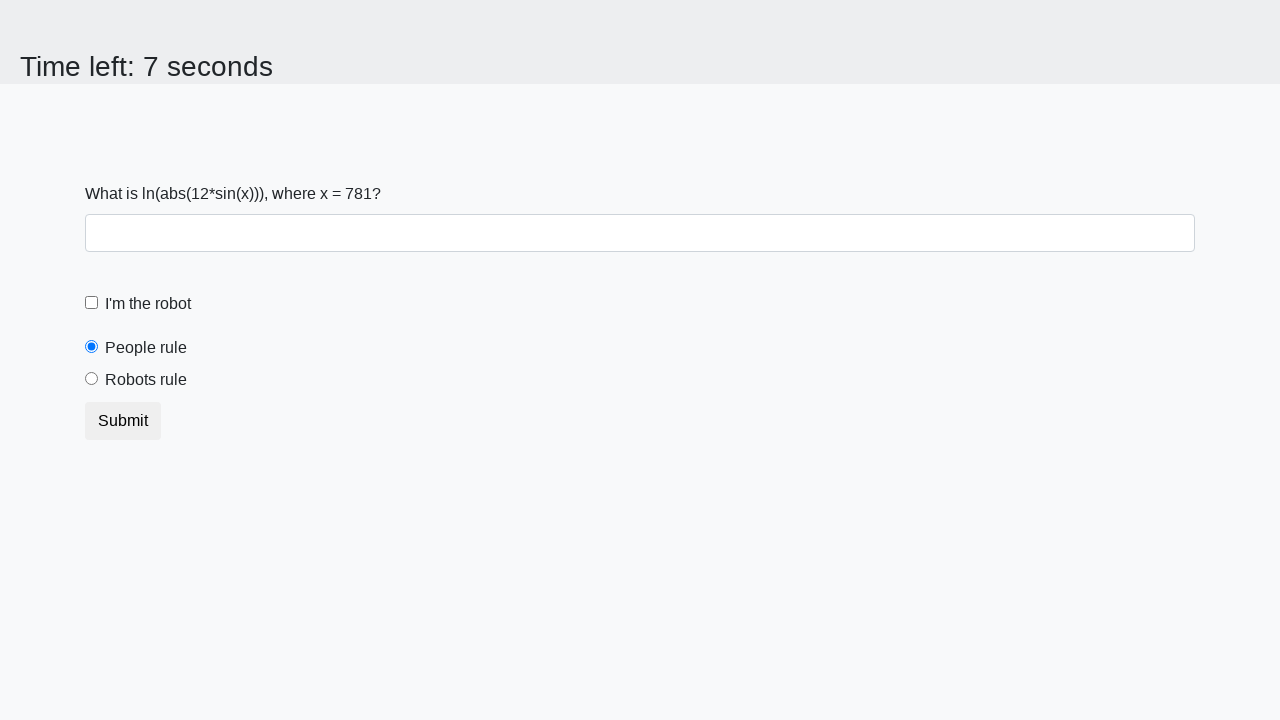